Tests file download functionality by navigating to a download page and clicking on two download links to initiate file downloads.

Starting URL: https://bonigarcia.dev/selenium-webdriver-java/download-files.html

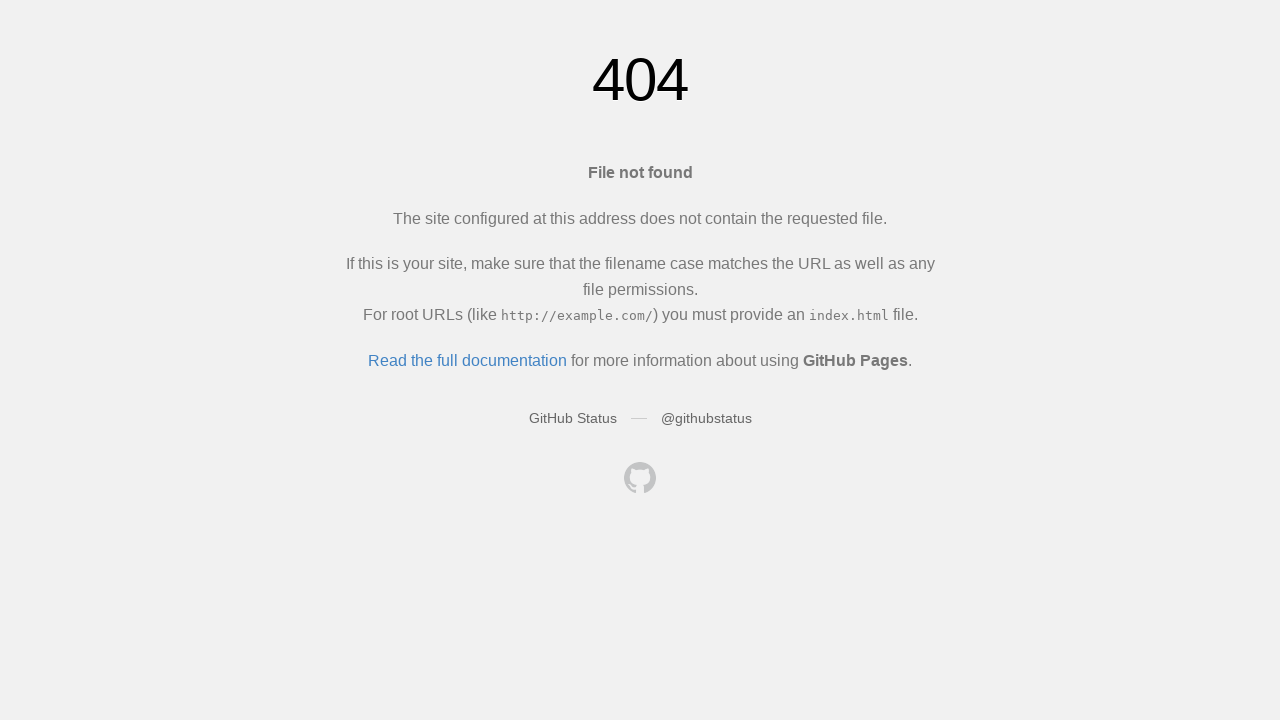

Navigated to download files page
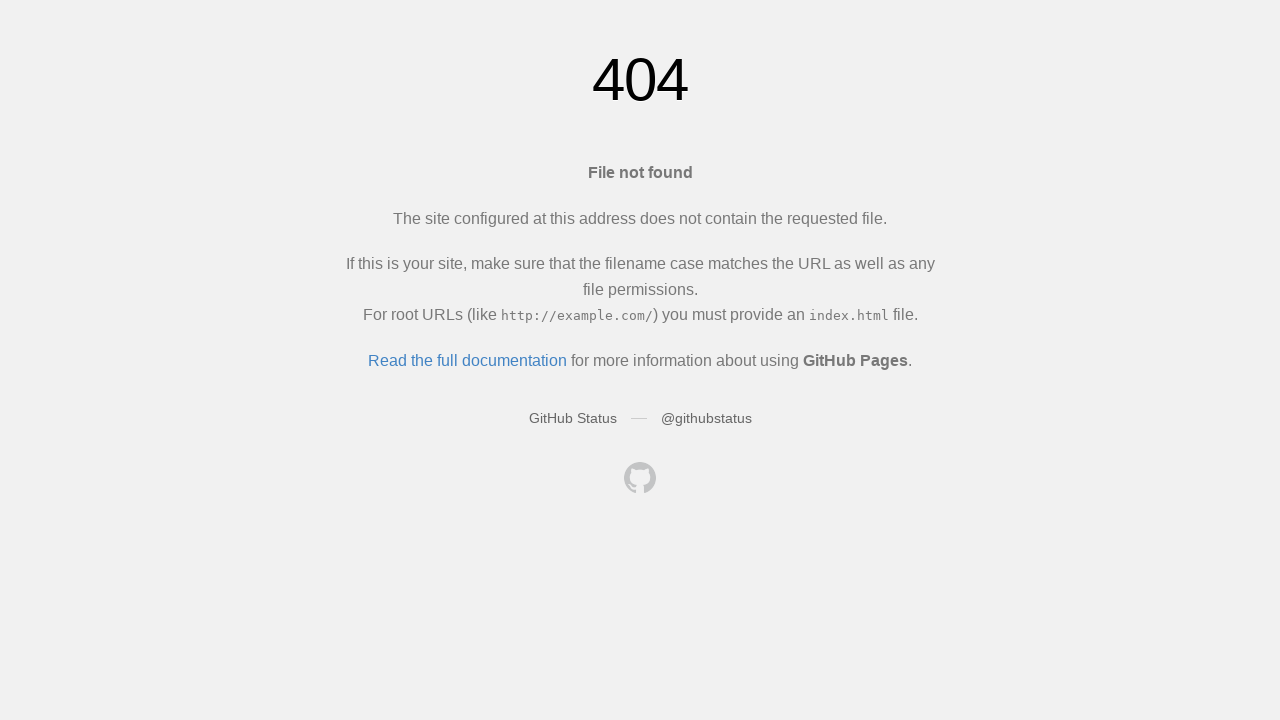

Clicked first download link at (572, 418) on (//a)[2]
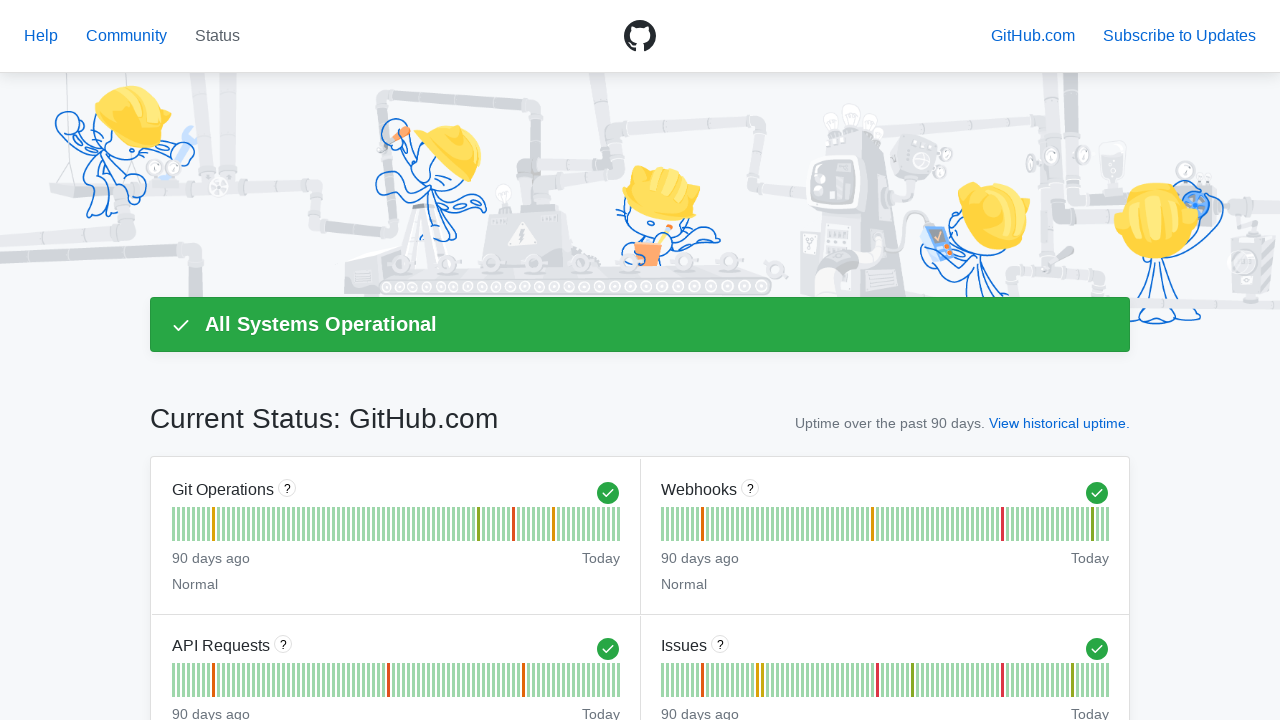

Clicked second download link at (126, 36) on (//a)[3]
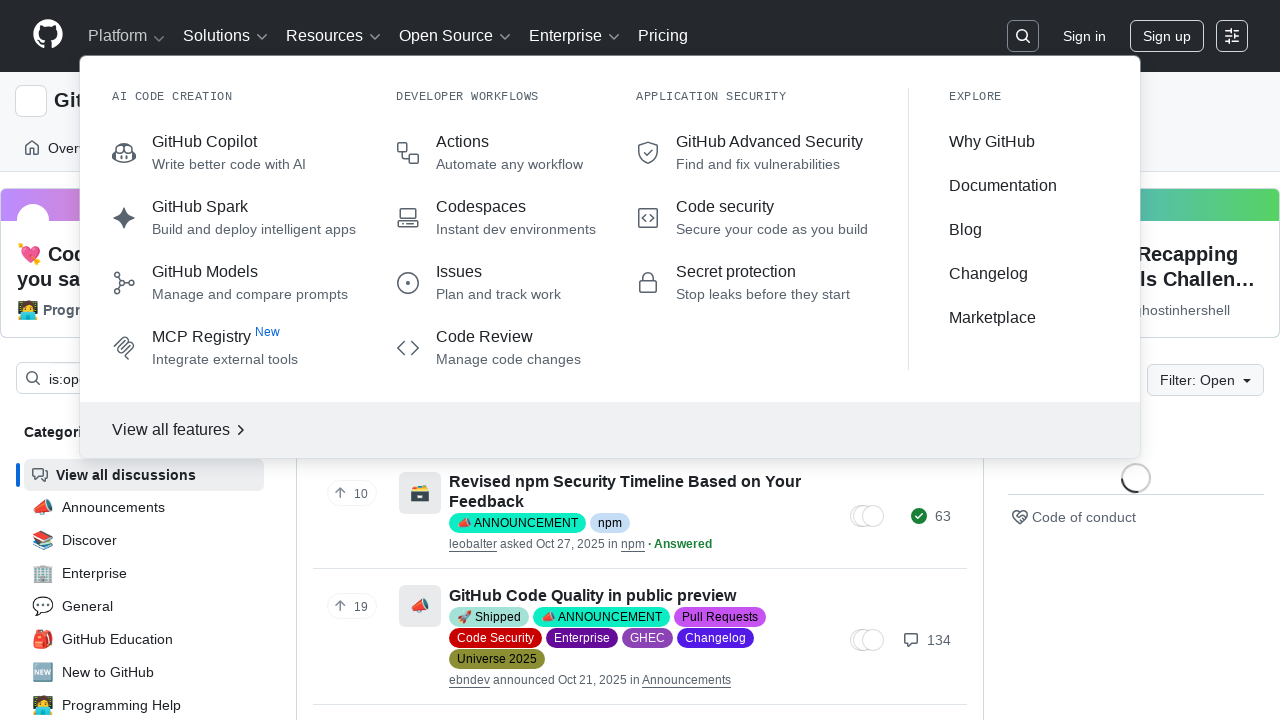

Waited for downloads to initiate
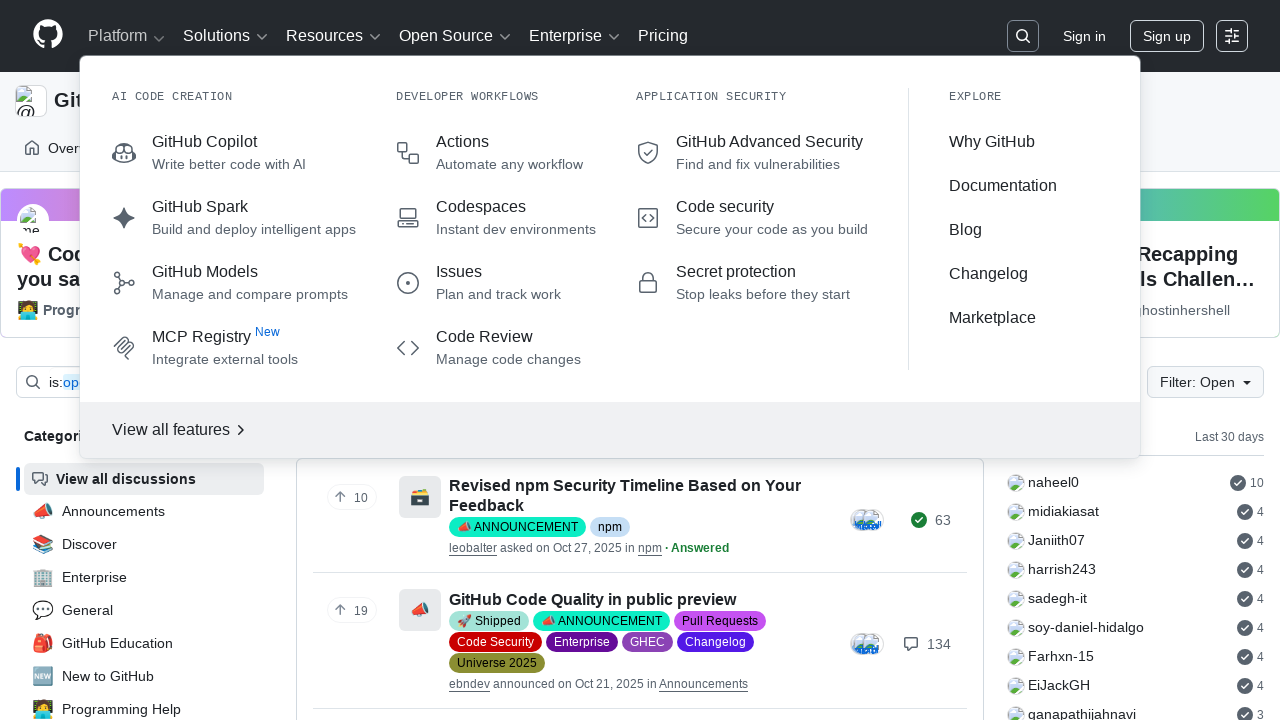

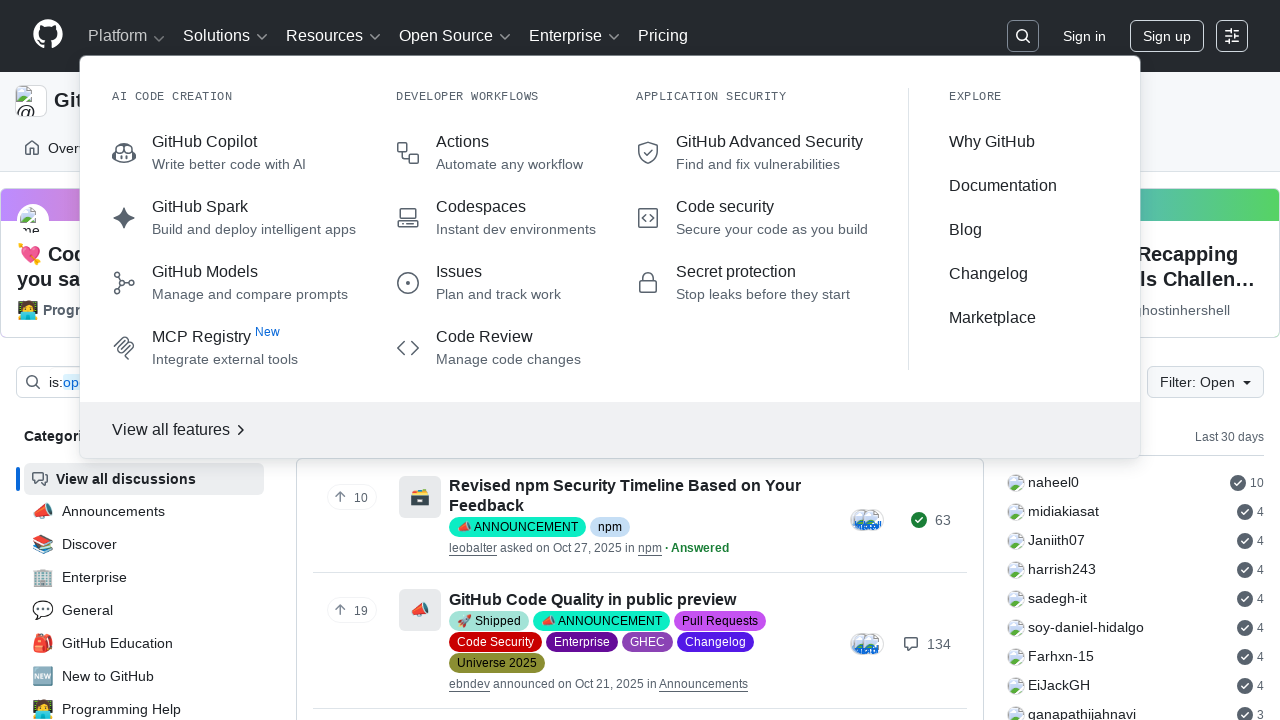